Tests login failure behavior by entering invalid credentials and verifying that an error message is displayed

Starting URL: https://www.saucedemo.com/

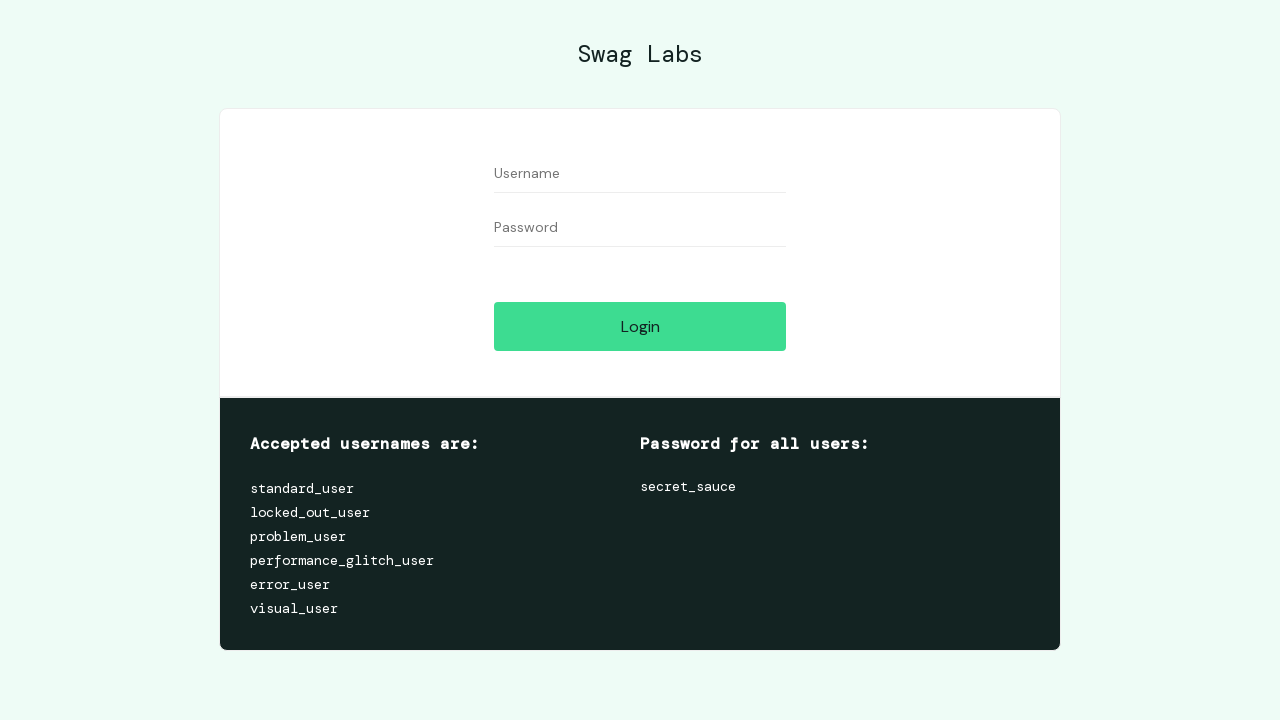

Filled username field with invalid credentials 'cx' on #user-name
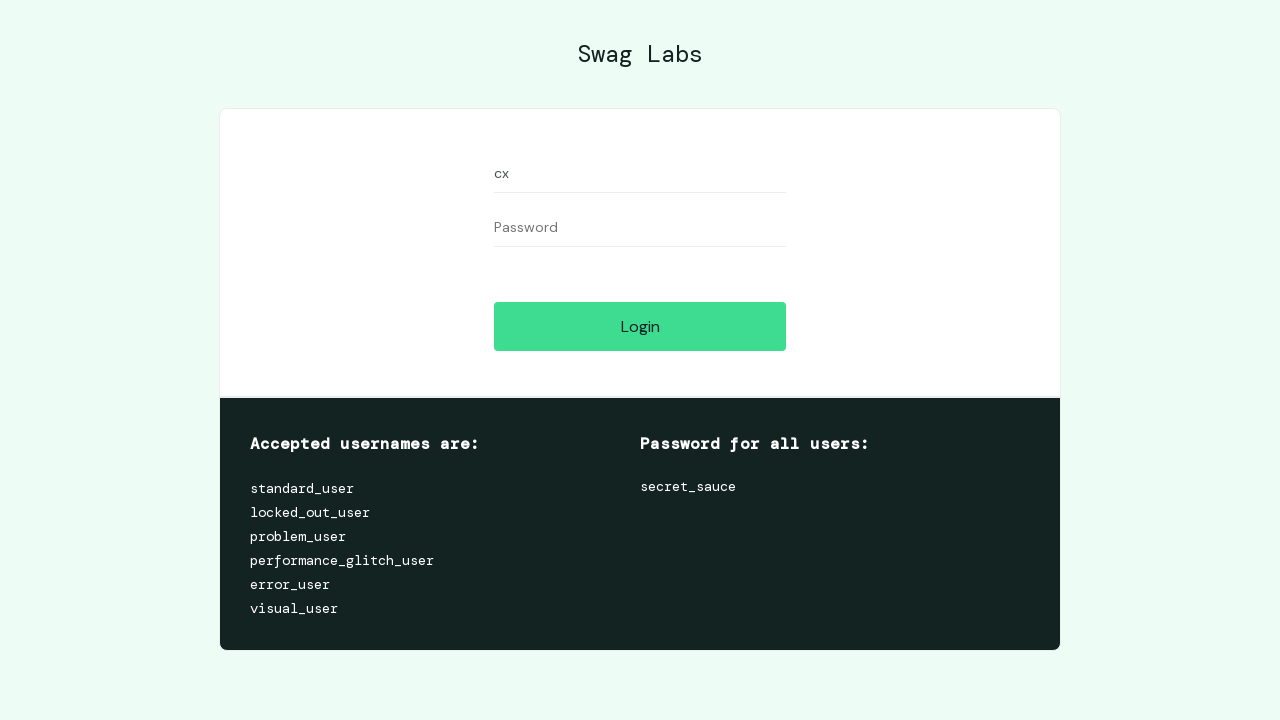

Filled password field with invalid credentials 'mn' on #password
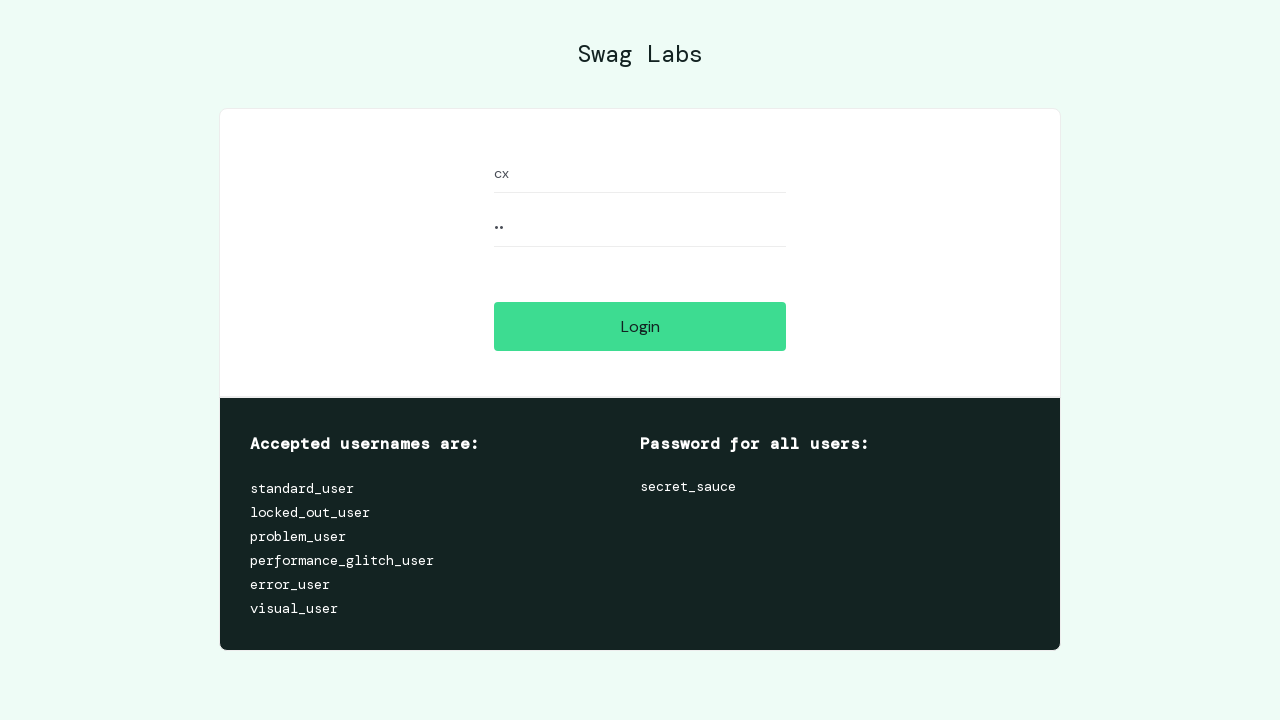

Clicked login button to attempt authentication at (640, 326) on #login-button
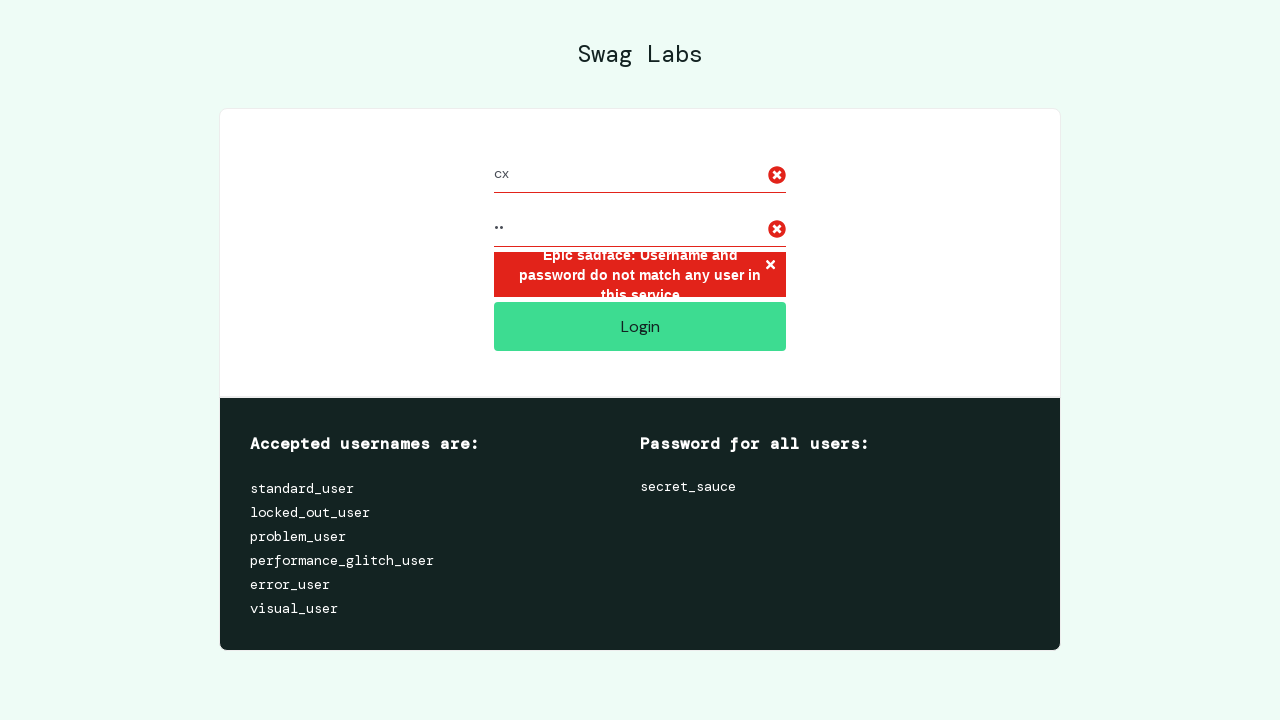

Error message appeared after failed login attempt
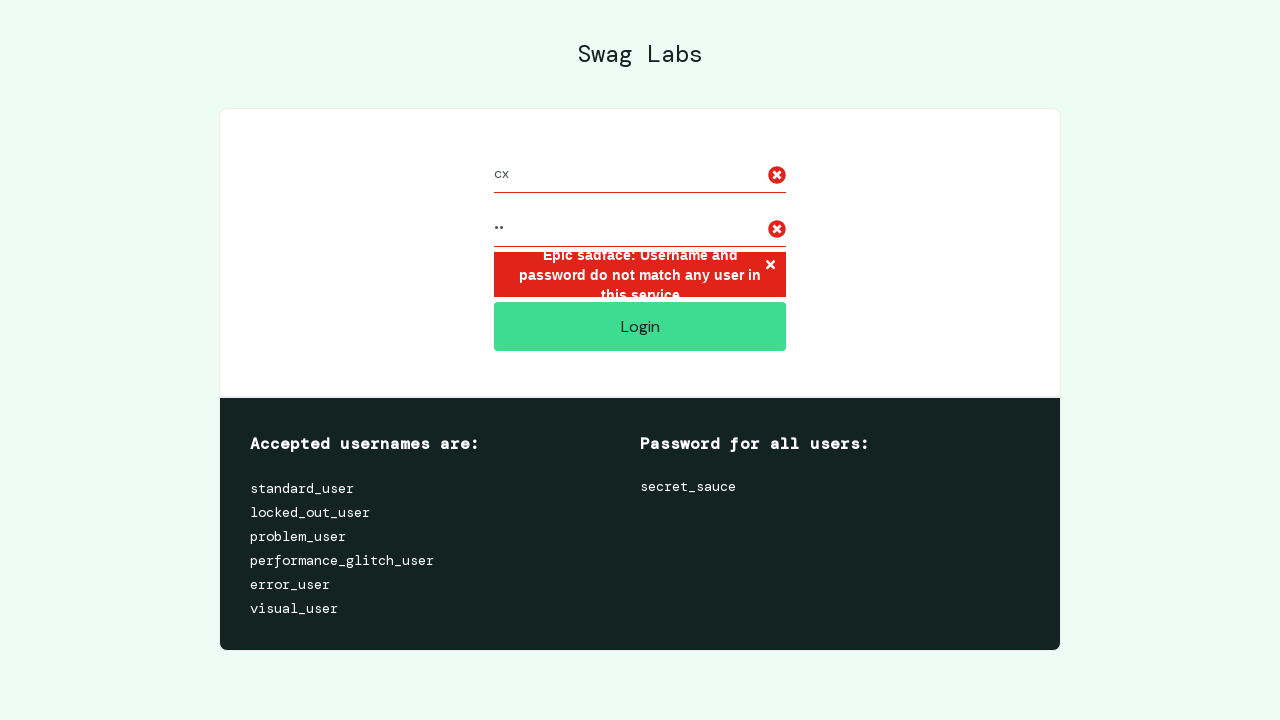

Verified that error message is visible on the page
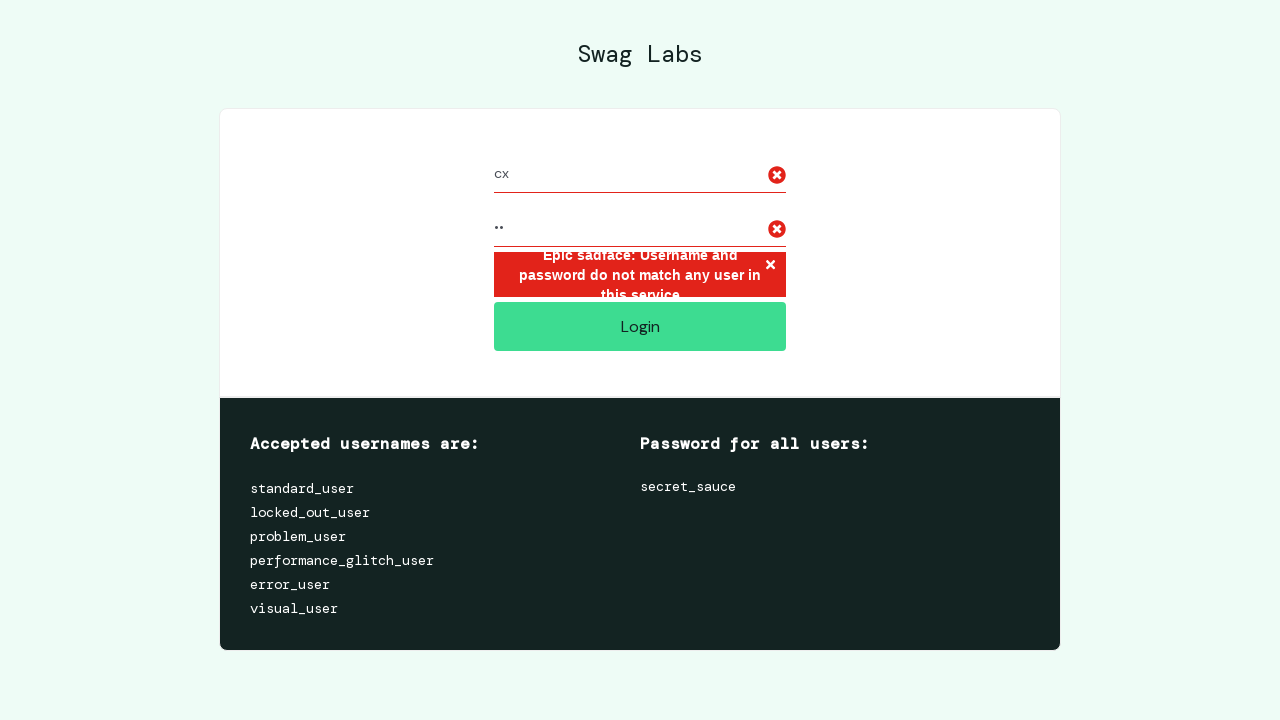

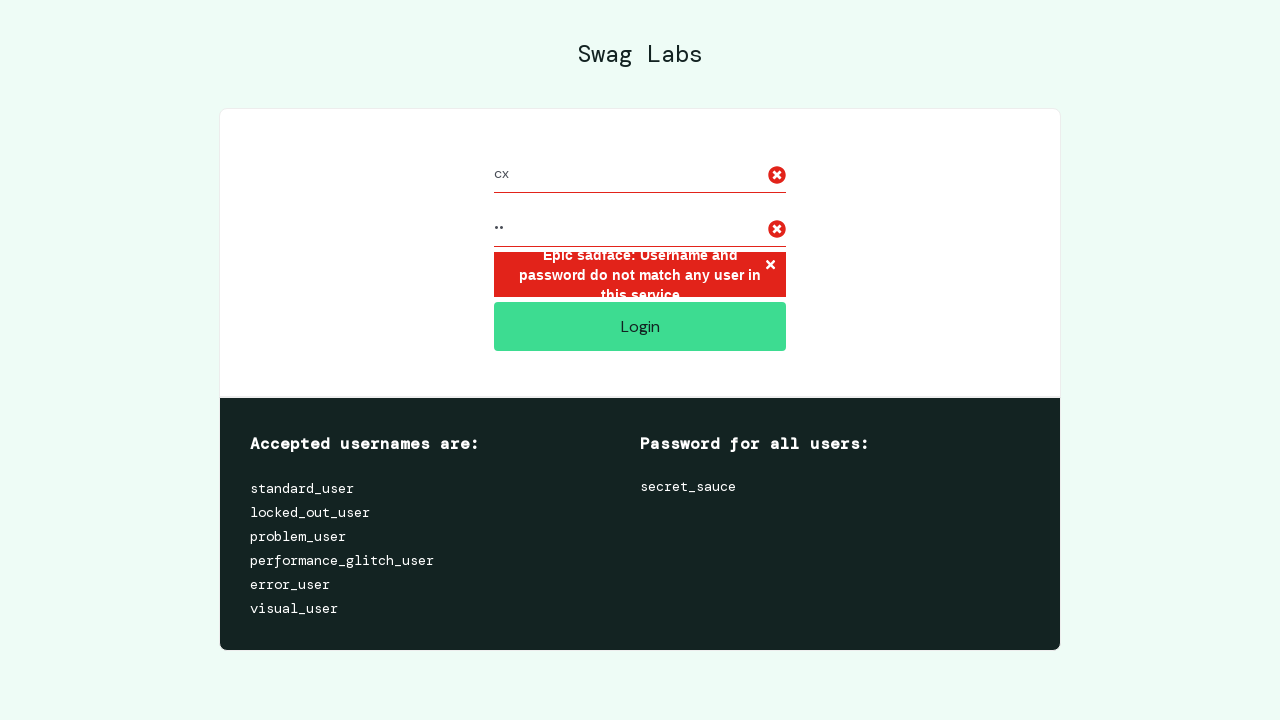